Navigates to a quotes page with infinite scroll and waits for the first quote element to load on the page.

Starting URL: https://quotes.toscrape.com/scroll

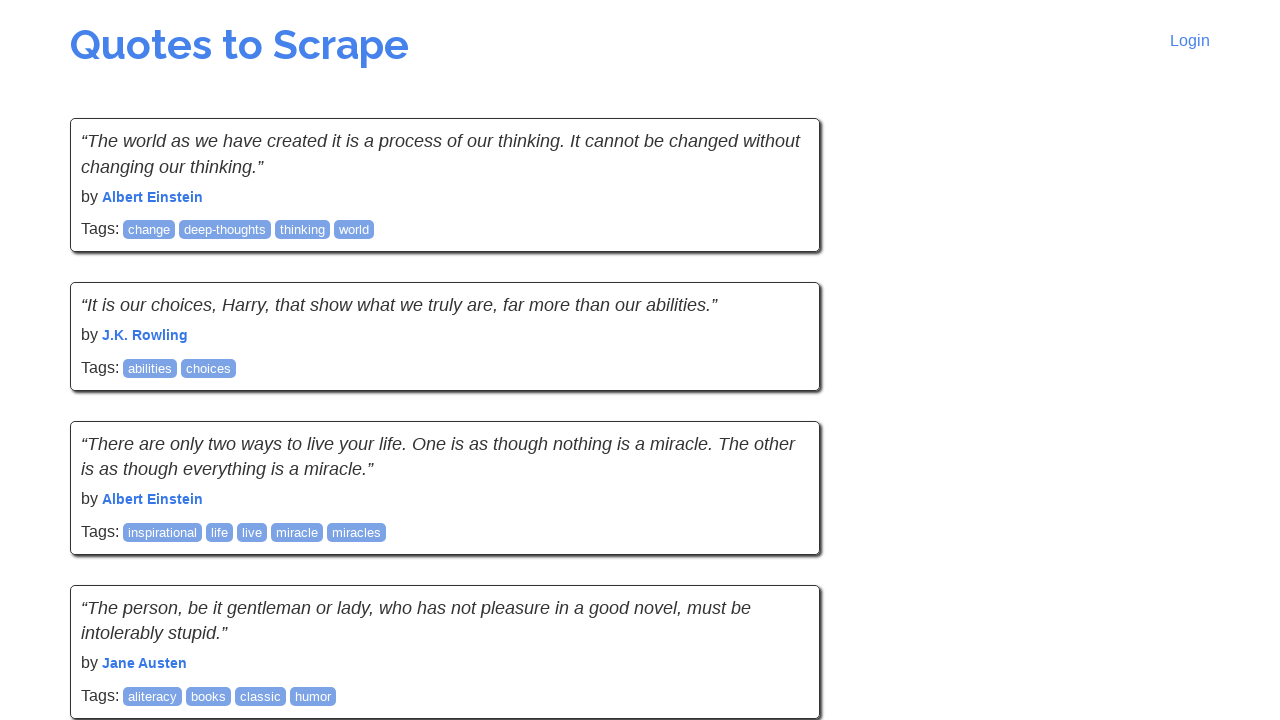

Navigated to quotes page with infinite scroll
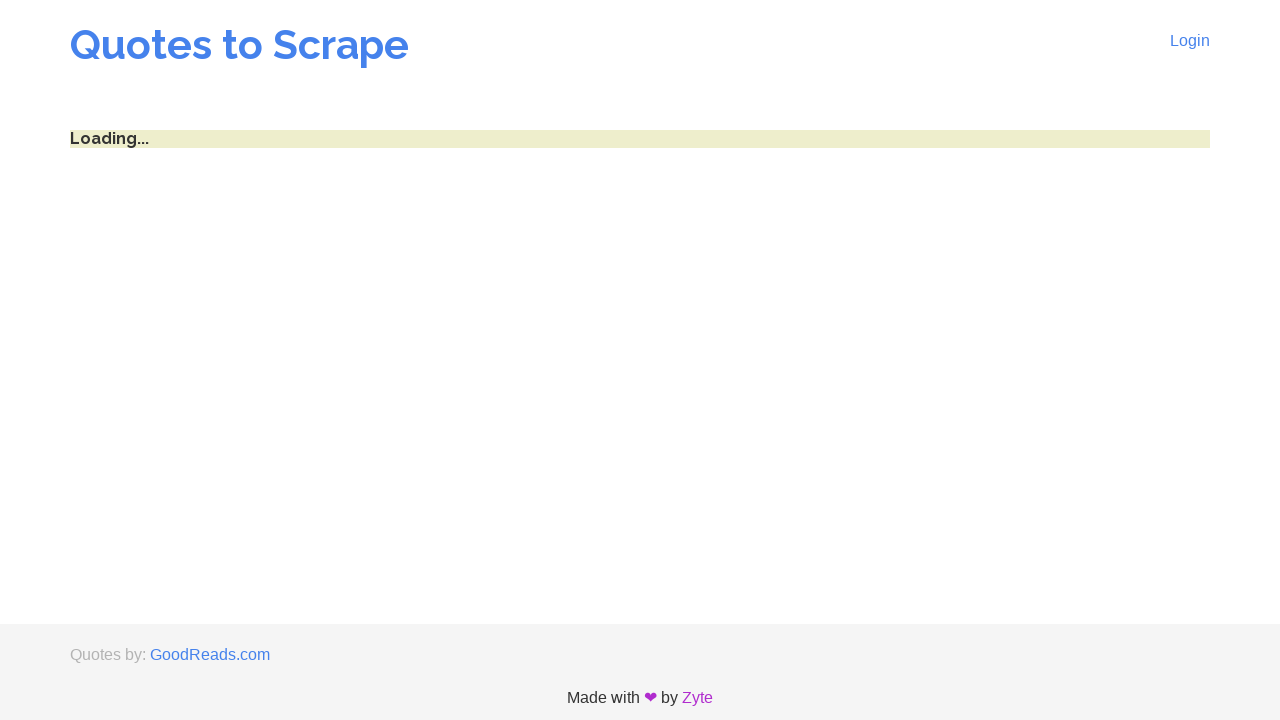

First quote element loaded on the page
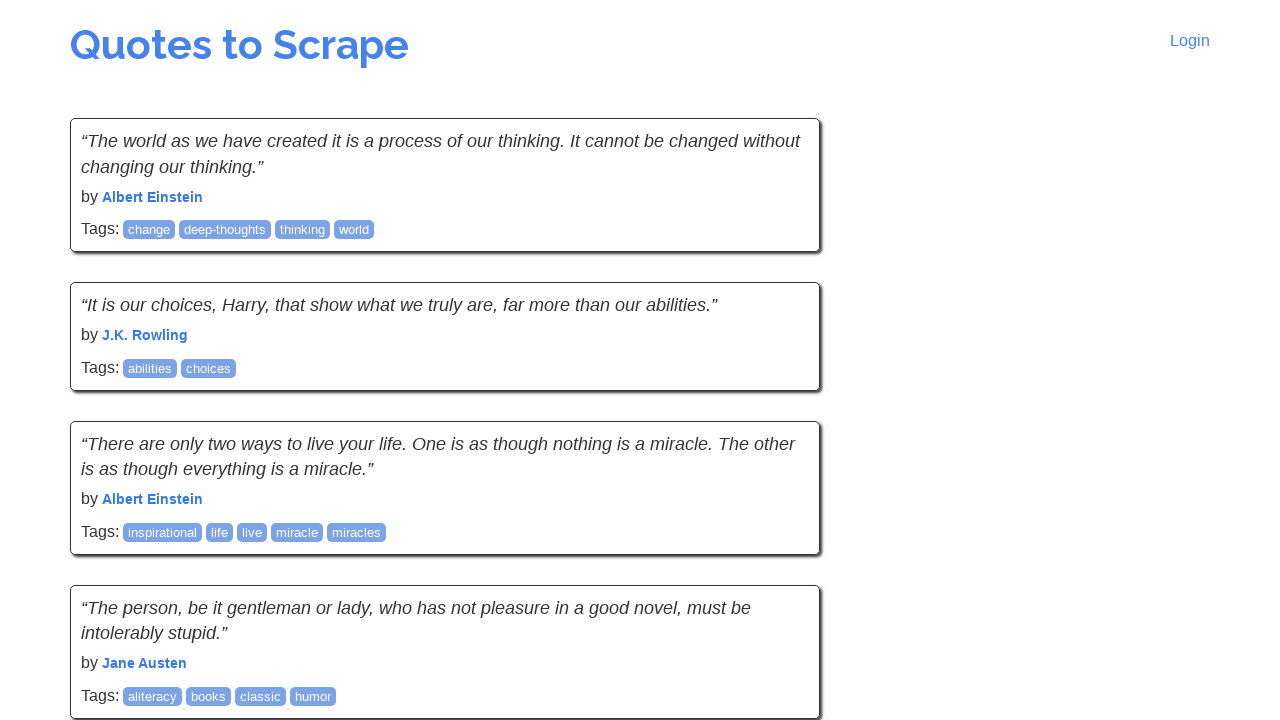

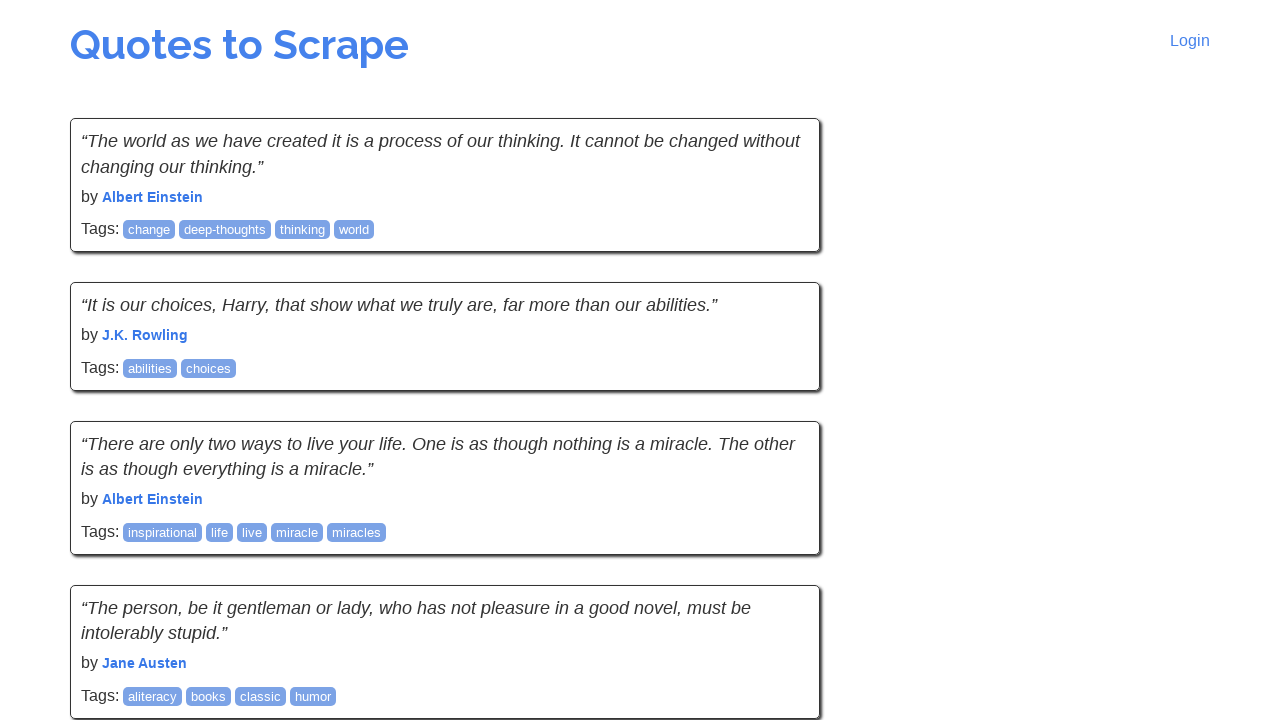